Tests switching to the mail authentication tab and verifies the input field is displayed for email entry.

Starting URL: https://b2c.passport.rt.ru/

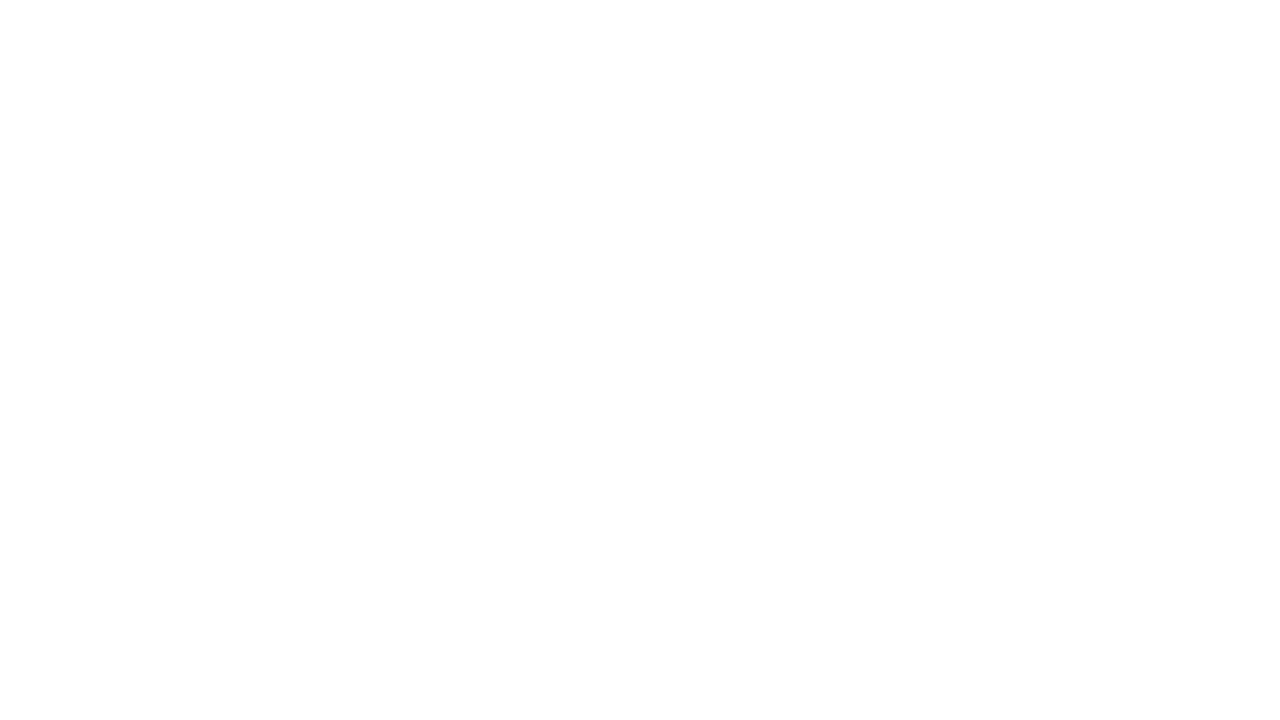

Page loaded and body element is ready
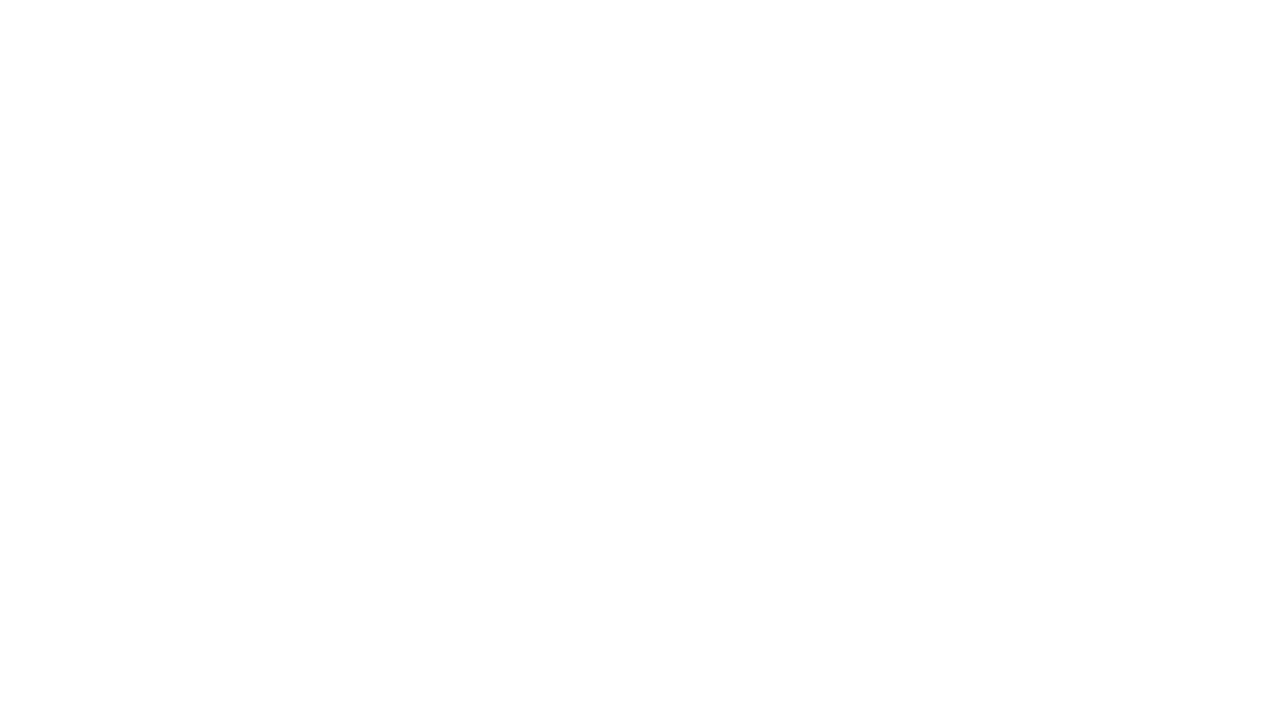

Clicked on mail authentication tab at (870, 171) on #t-btn-tab-mail
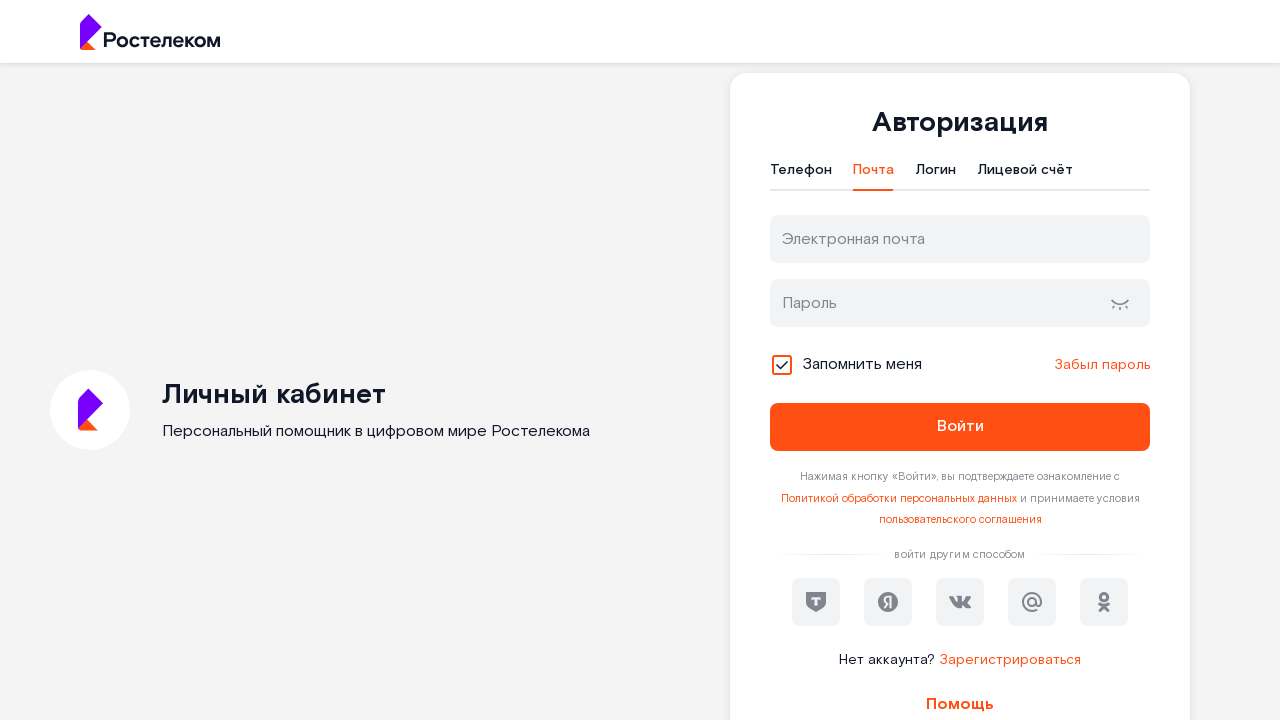

Mail authentication tab switched - email input field is displayed
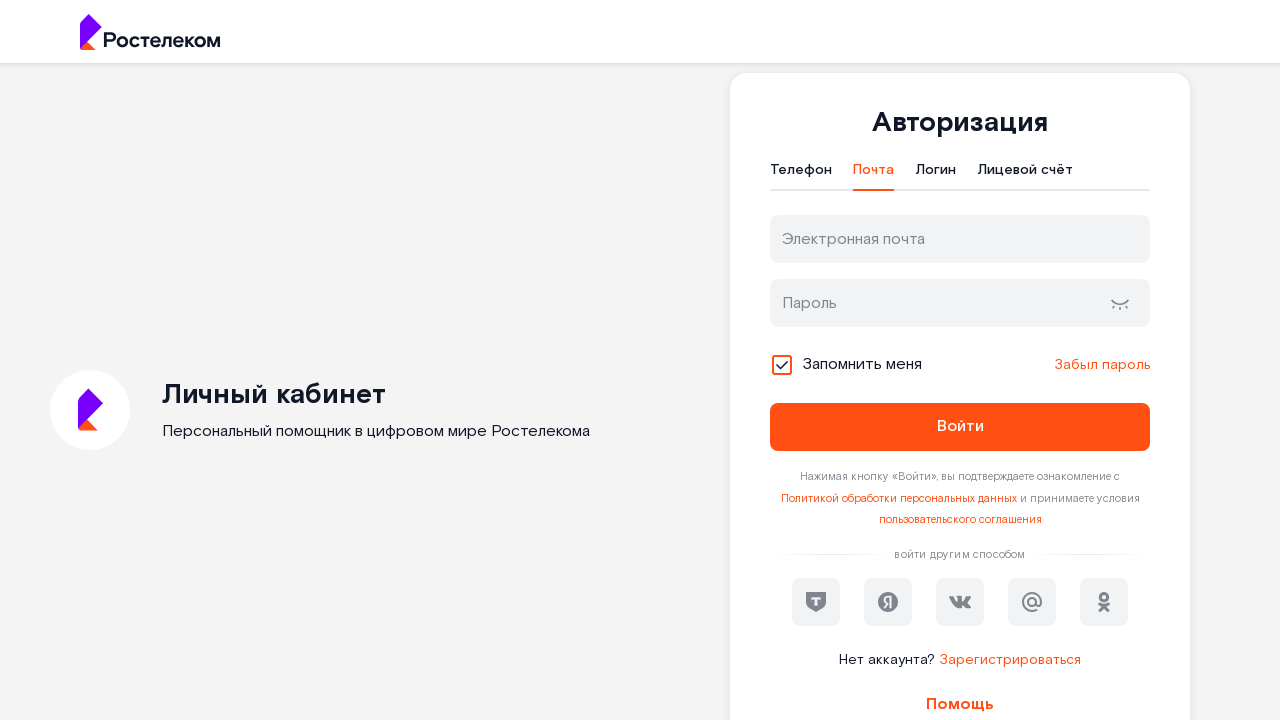

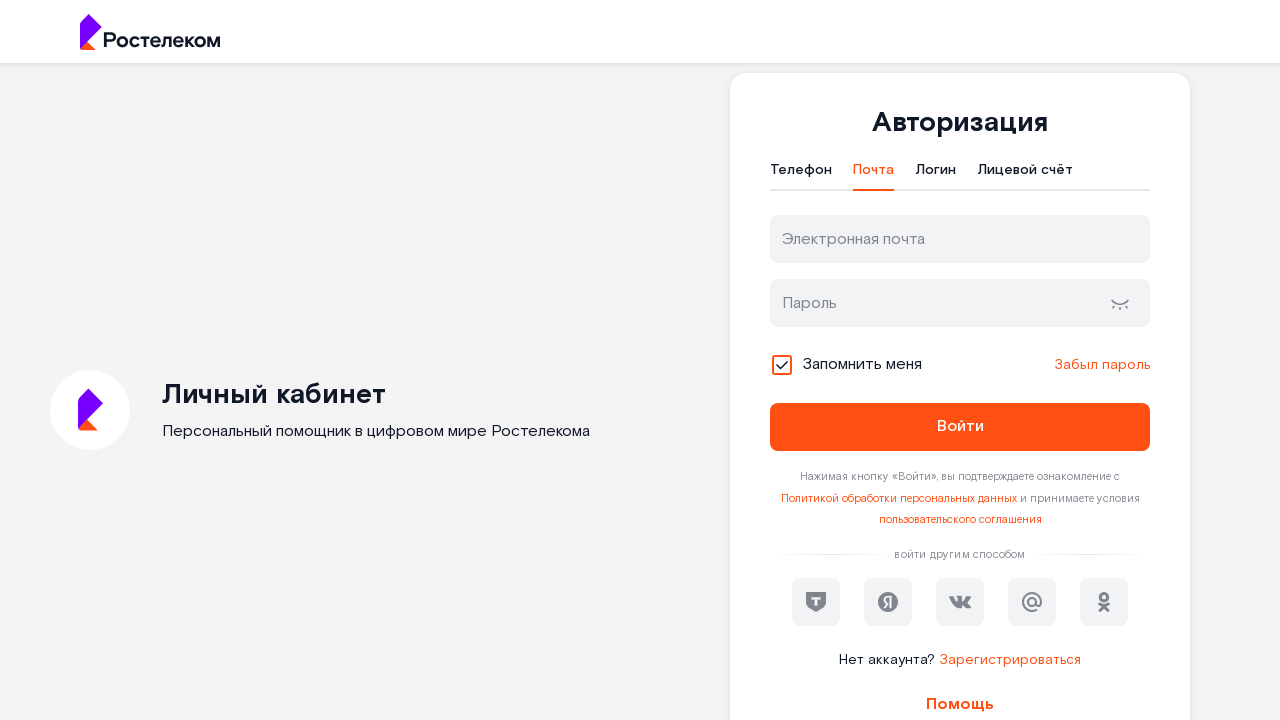